Navigates to a yoga retreats booking website

Starting URL: https://www.bookyogaretreats.com/

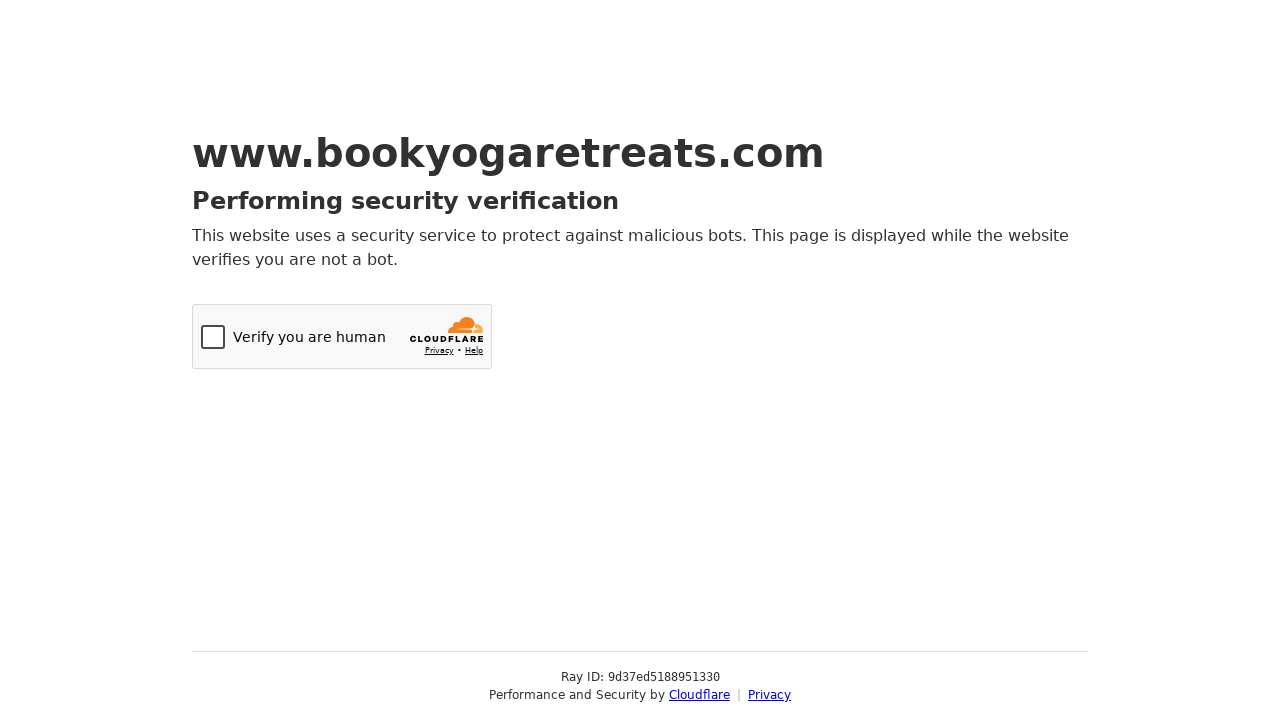

Navigated to yoga retreats booking website
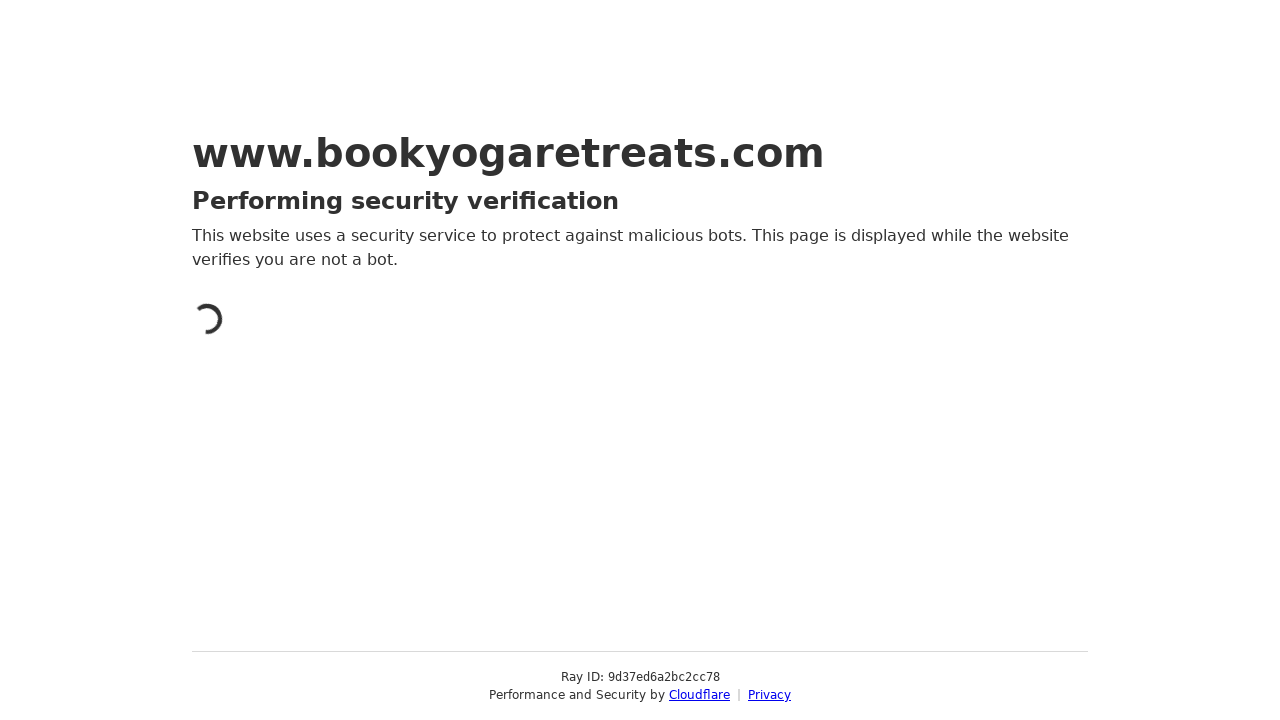

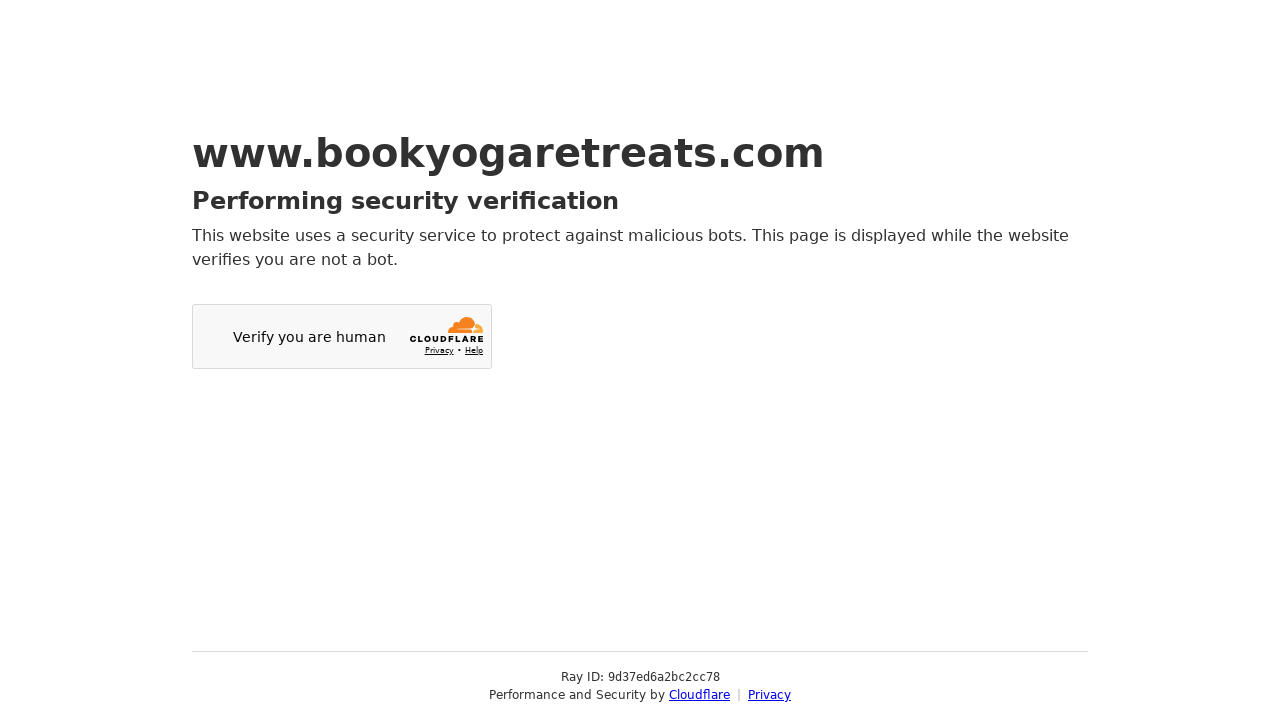